Tests login form validation by attempting to login with invalid credentials and verifying error message

Starting URL: https://rut-miit.ru/cabinet/hello/login.jsp

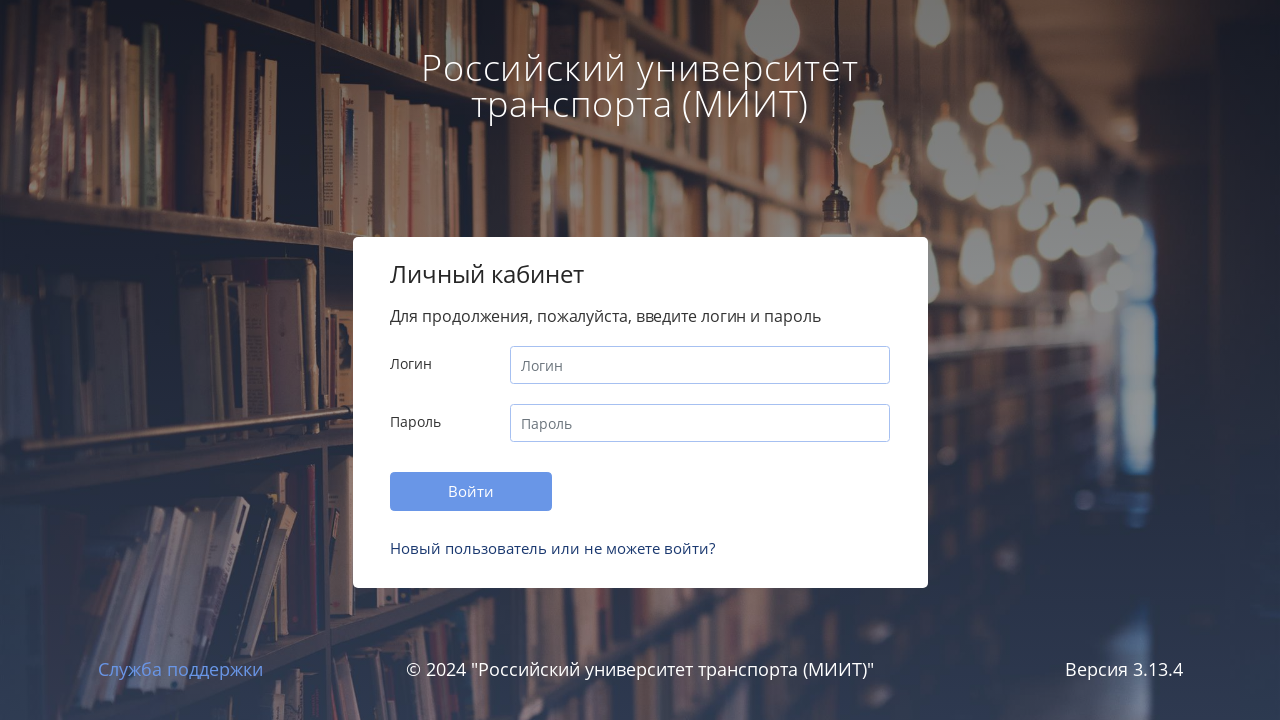

Filled login field with invalid credentials '12345' on #login
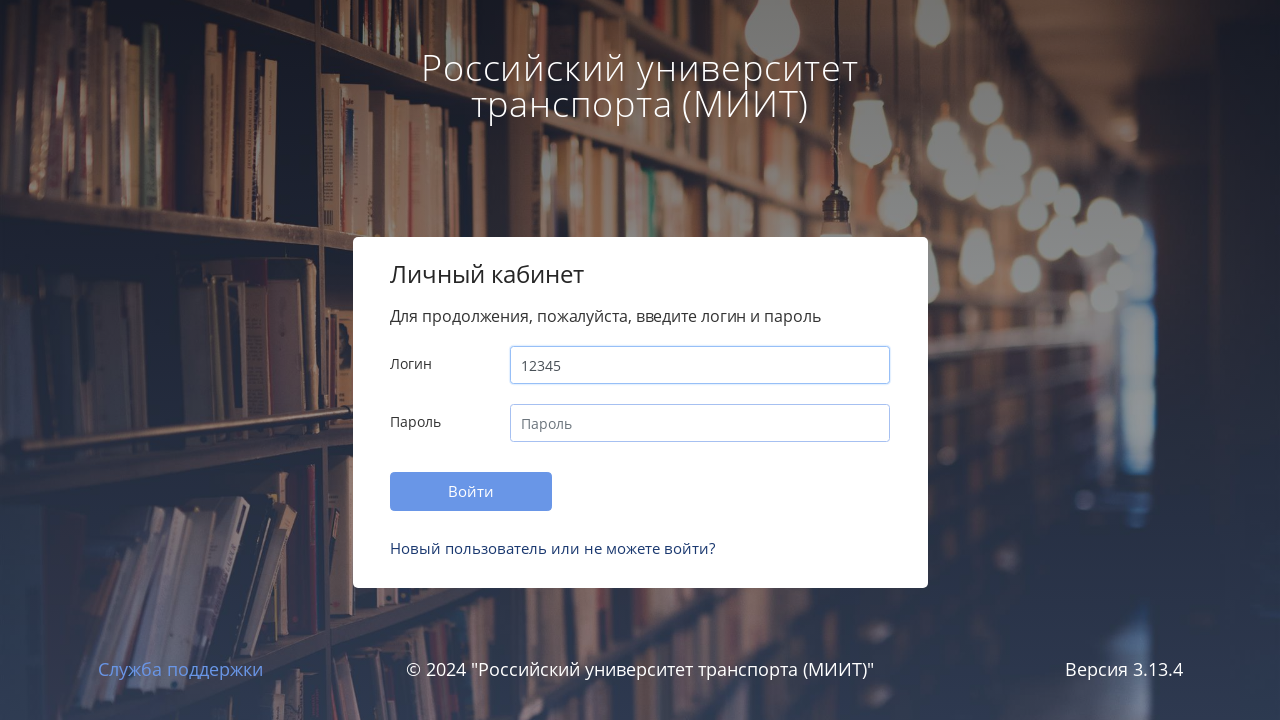

Filled password field with invalid credentials '12345' on #password
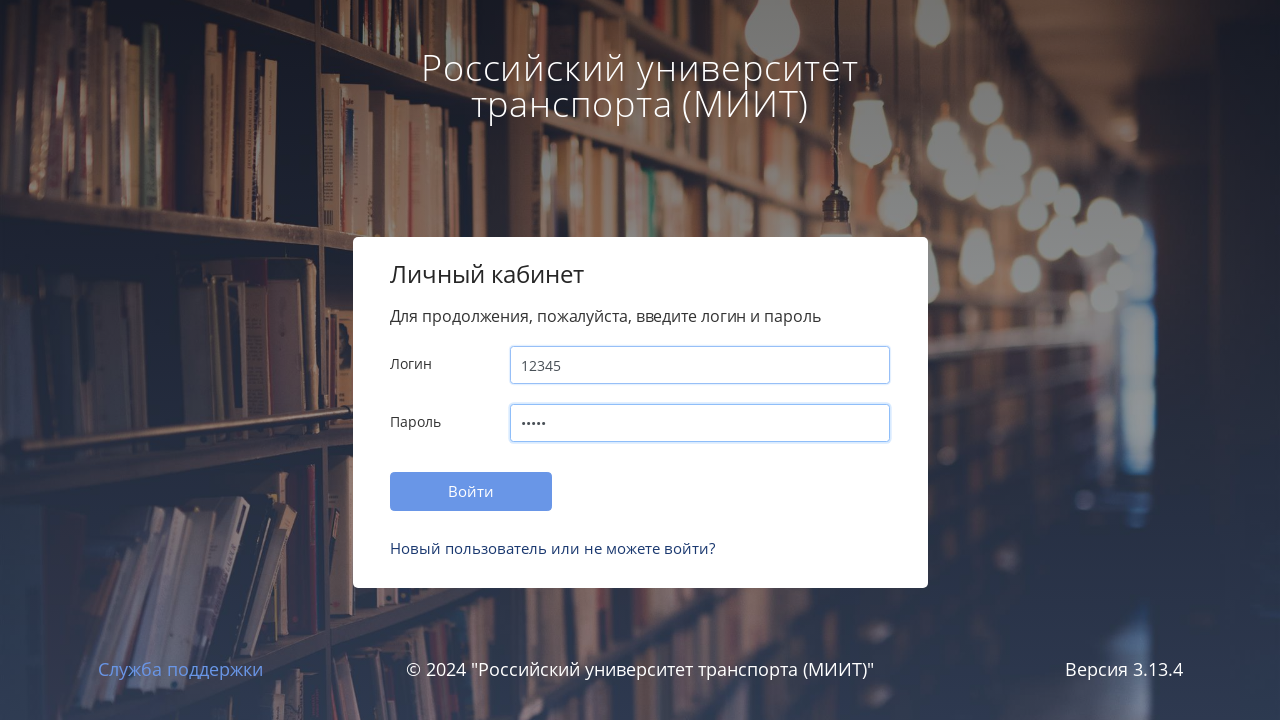

Clicked login button at (470, 492) on button
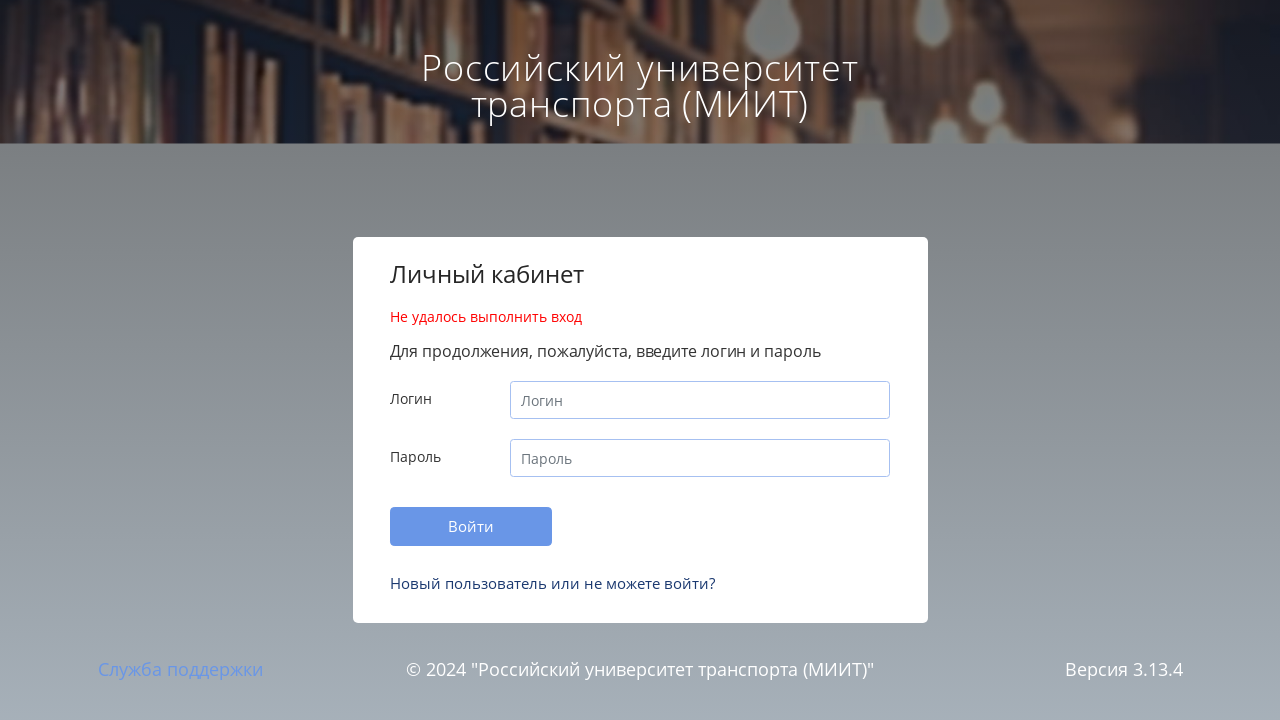

Located error message element
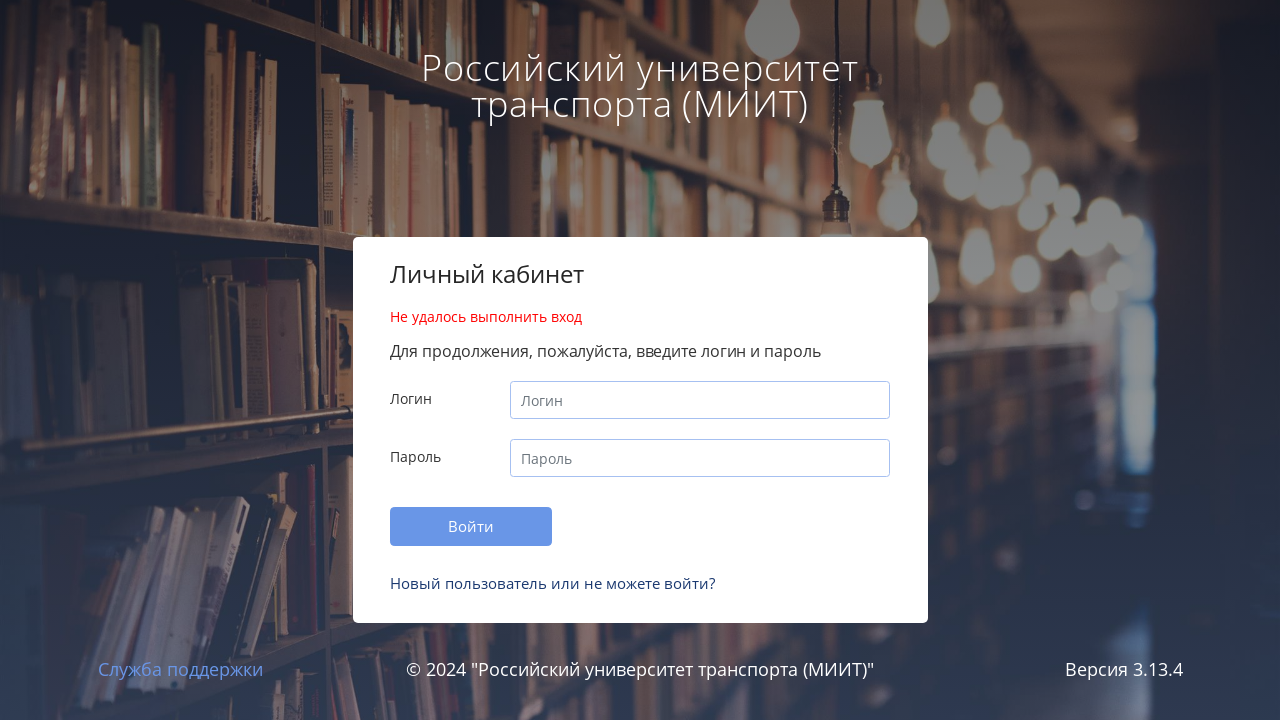

Verified error message 'Не удалось выполнить вход' is displayed
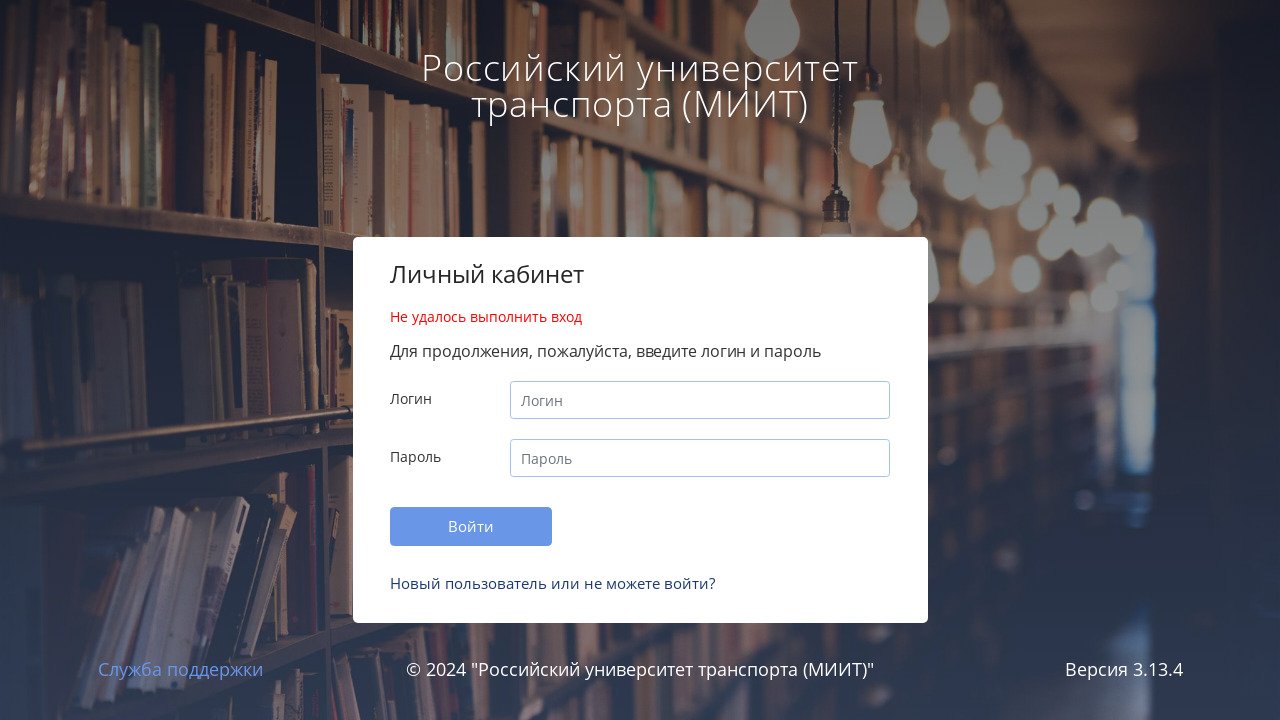

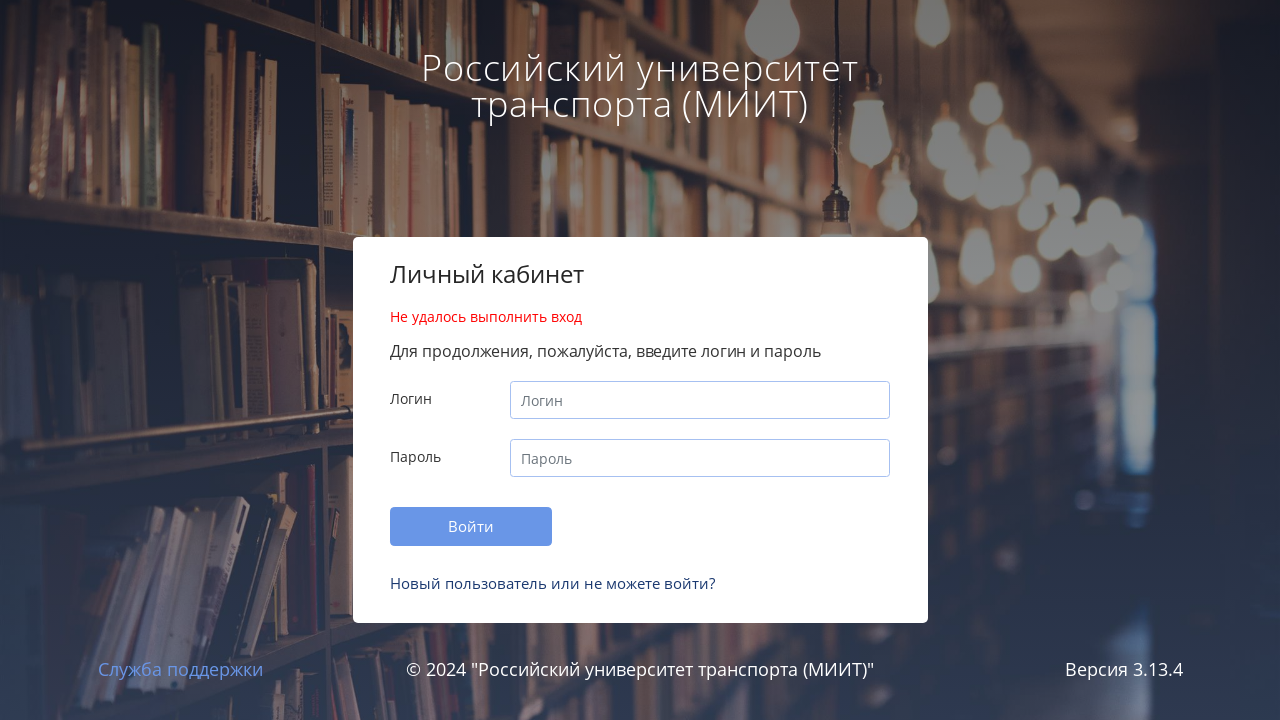